Tests drag and drop functionality by dragging an element (ball) to different drop zones and verifying the drop zone text changes

Starting URL: https://training-support.net/webelements/drag-drop

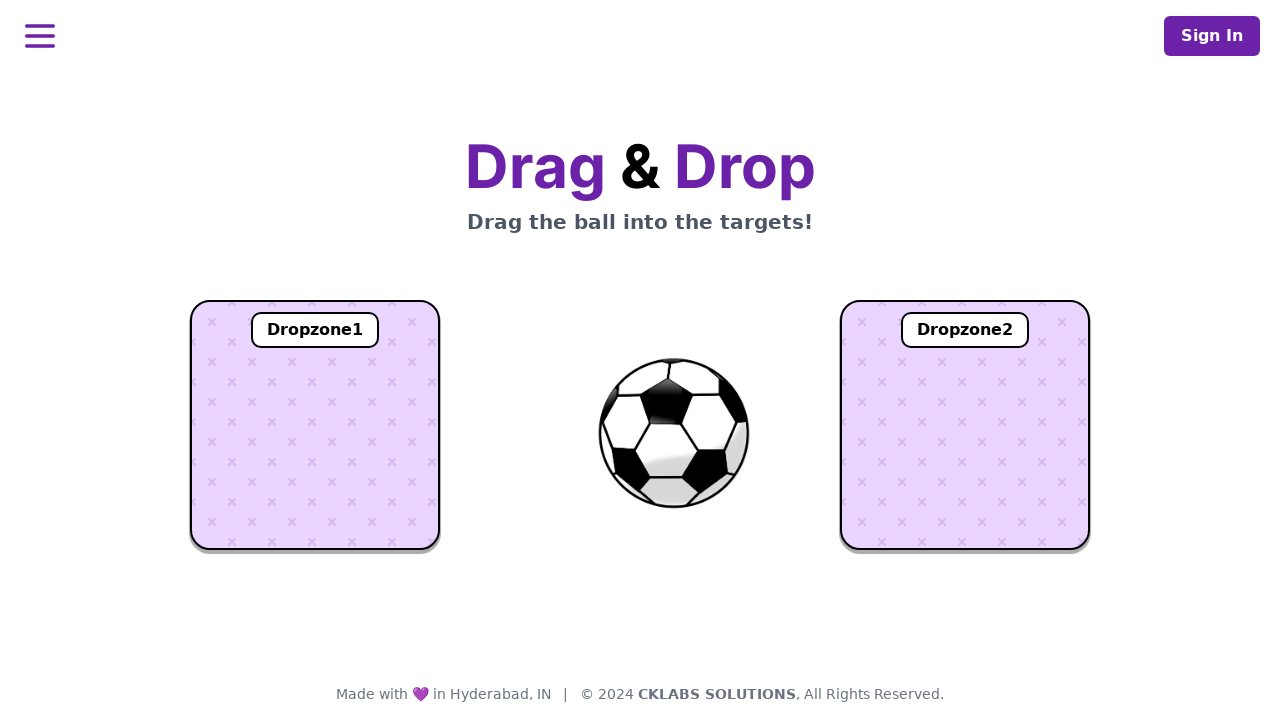

Located the draggable ball element
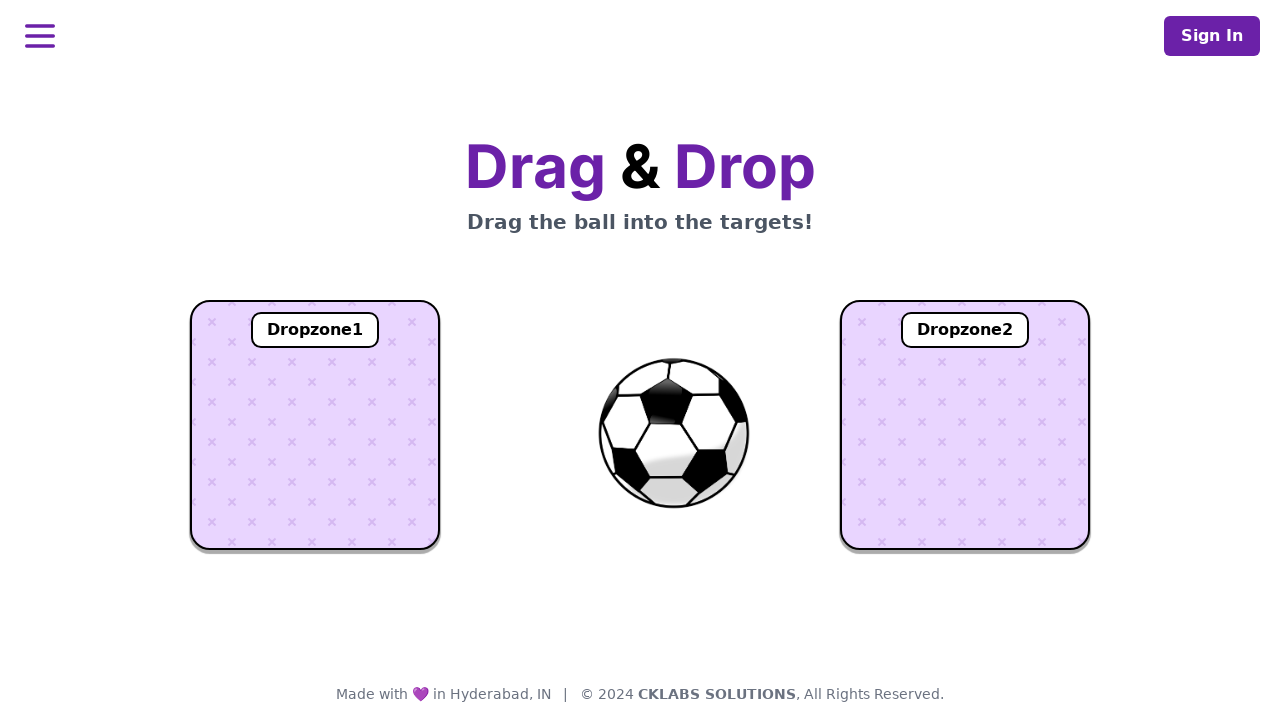

Located dropzone1 element
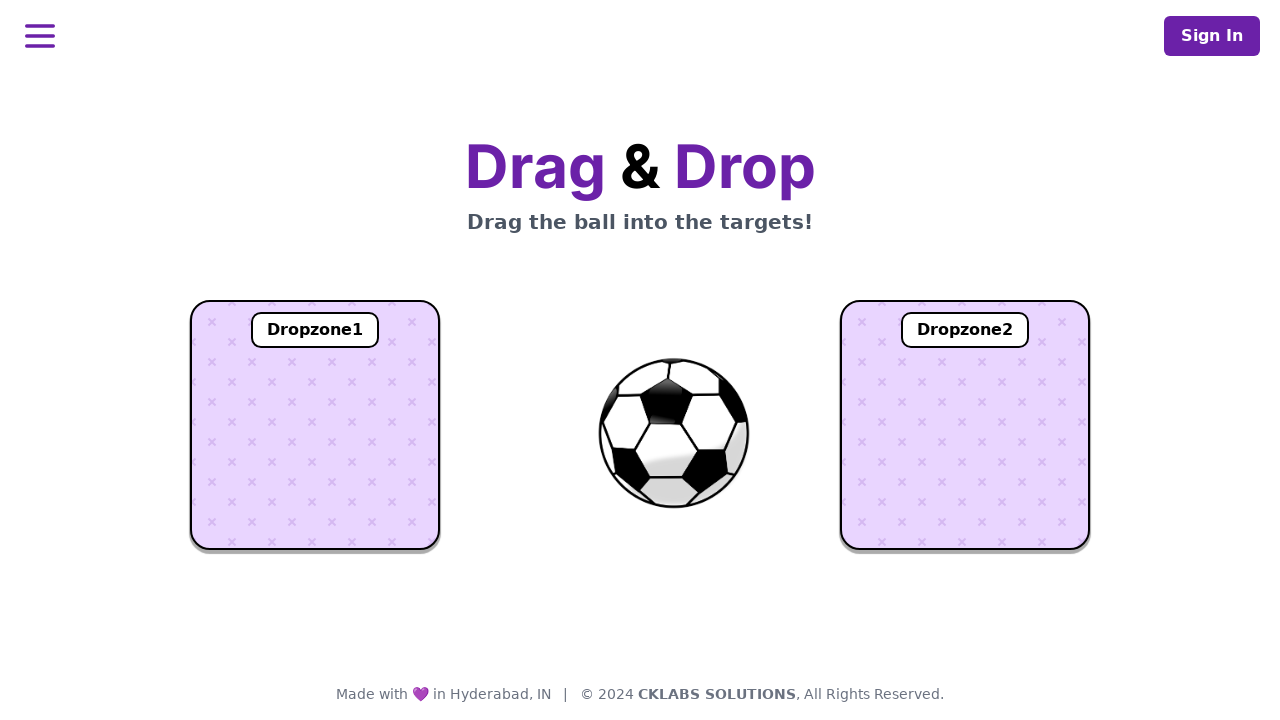

Located dropzone2 element
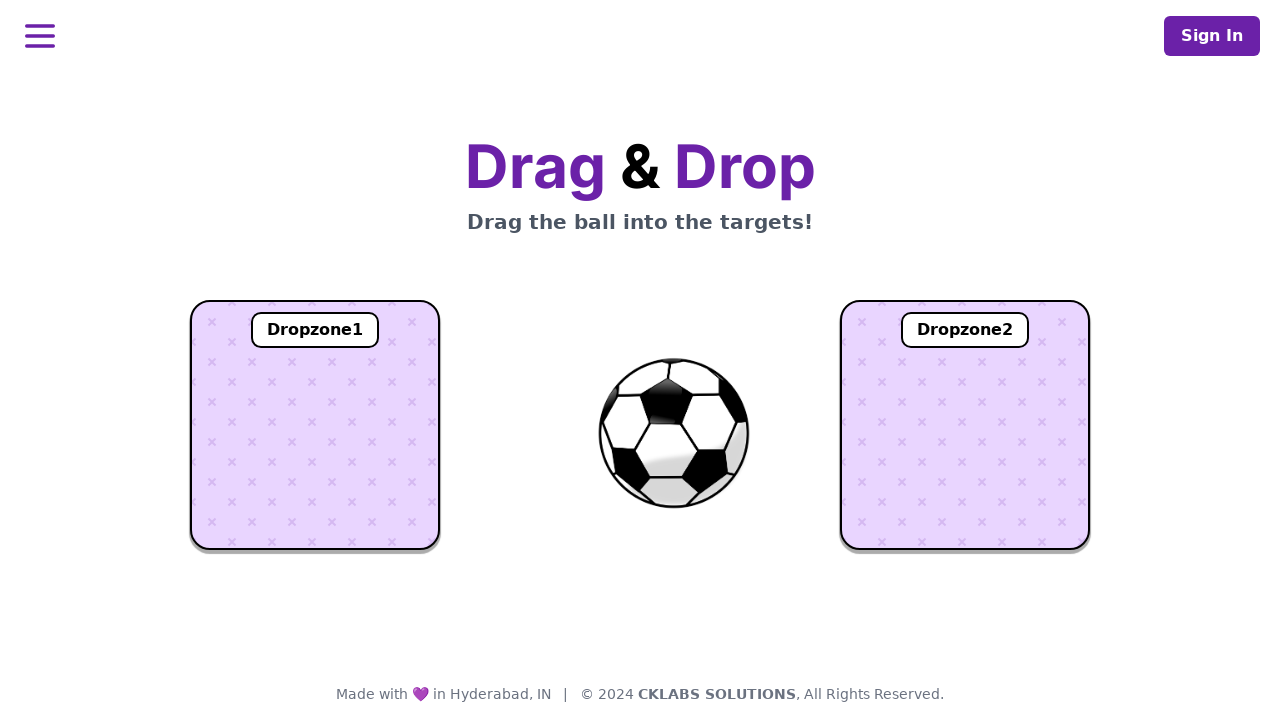

Dragged ball to dropzone1 at (315, 425)
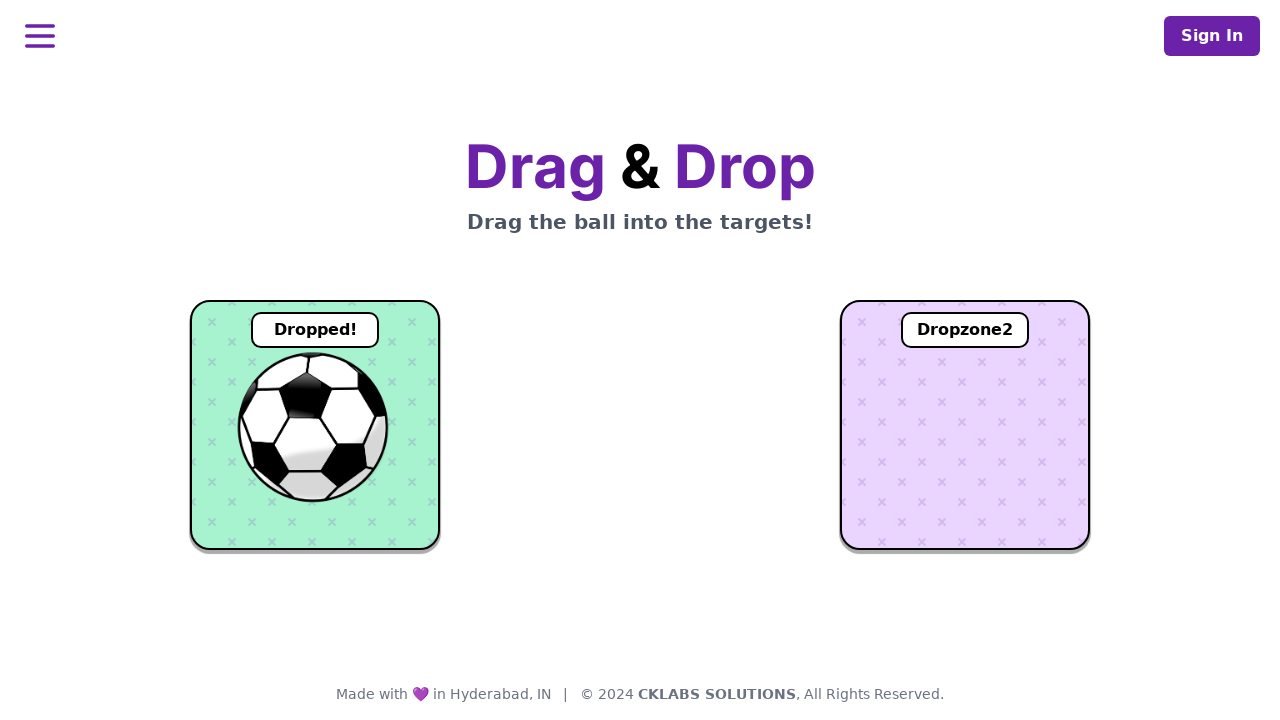

Retrieved dropzone1 text: 'Dropped!'
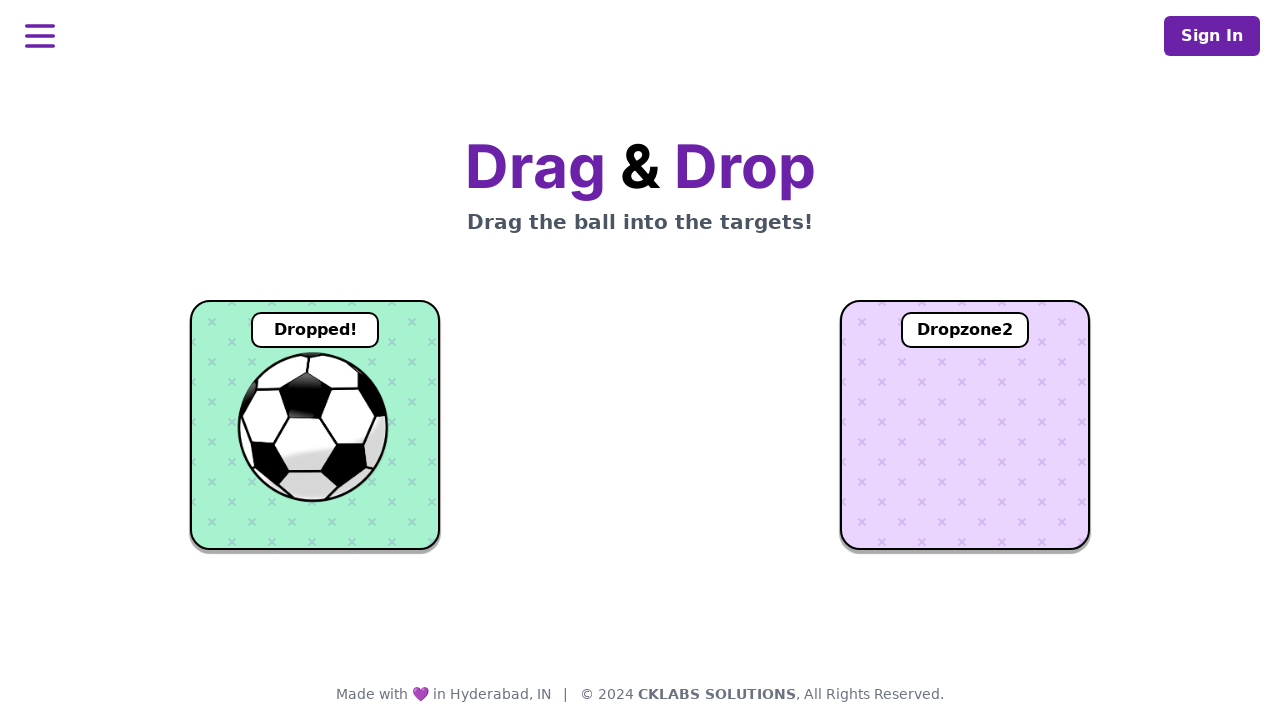

Dragged ball from dropzone1 to dropzone2 at (965, 425)
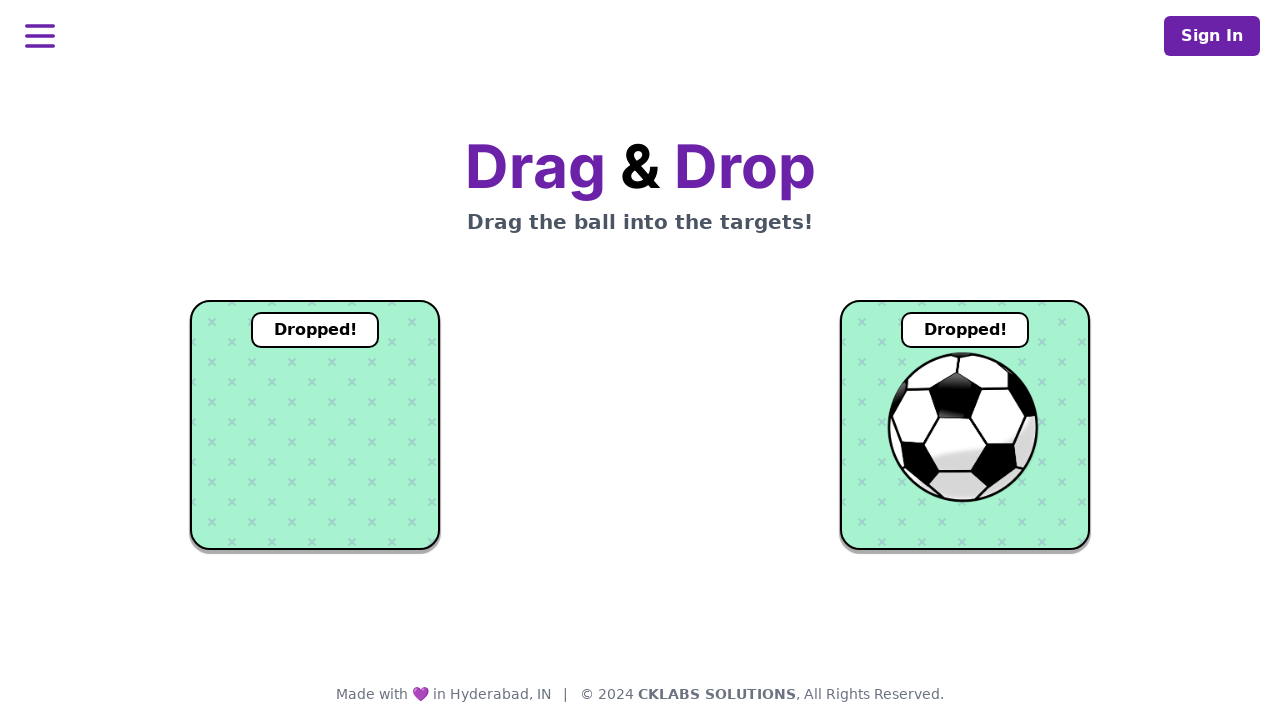

Retrieved dropzone2 text: 'Dropped!'
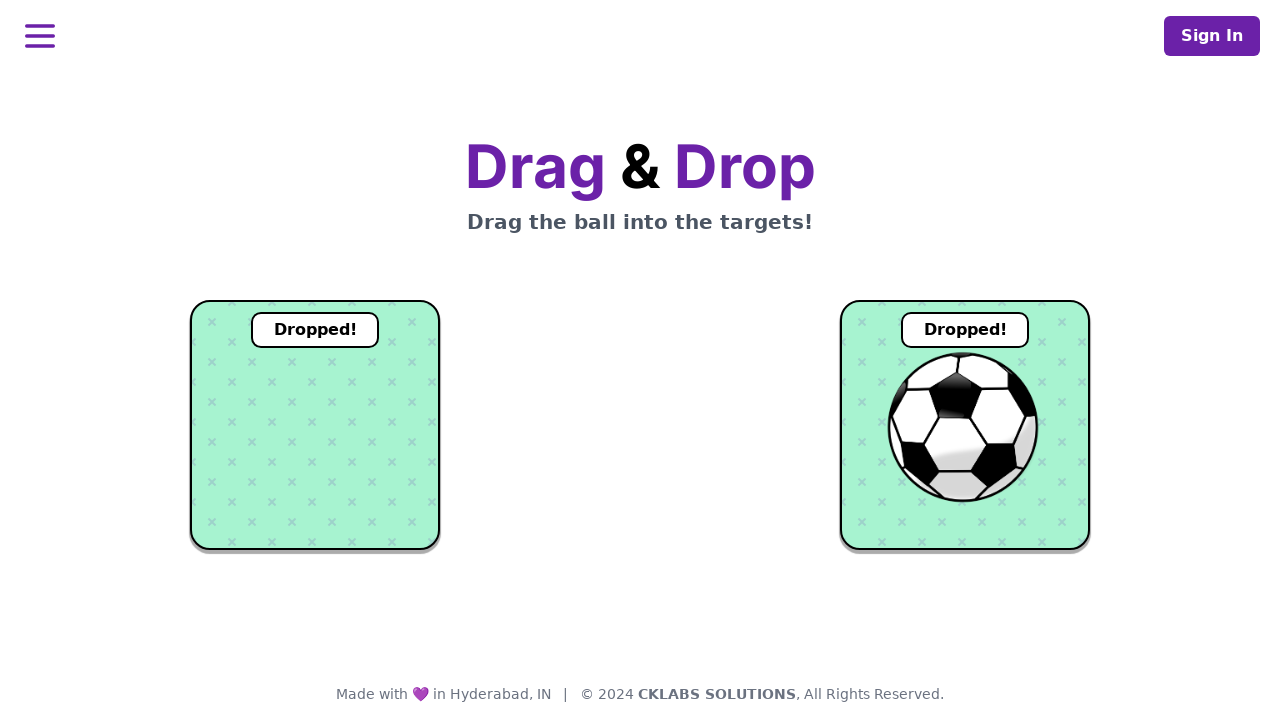

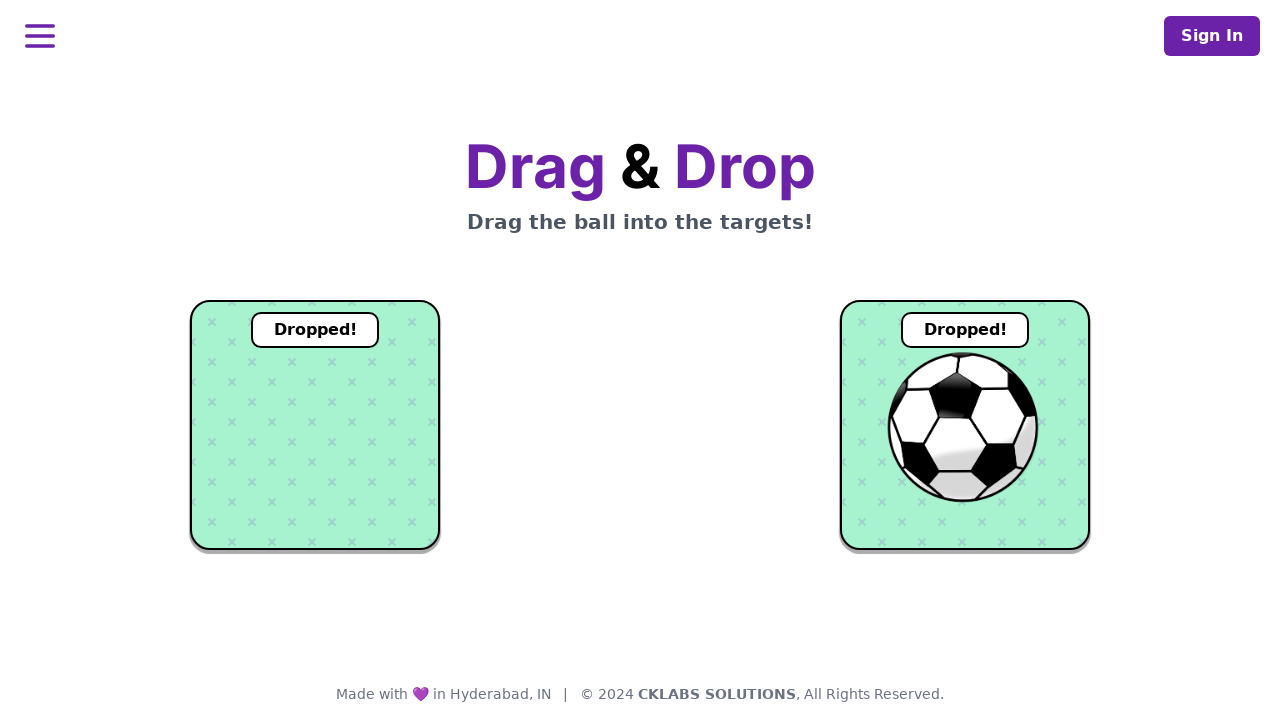